Tests that entered text is trimmed when editing a todo item

Starting URL: https://demo.playwright.dev/todomvc

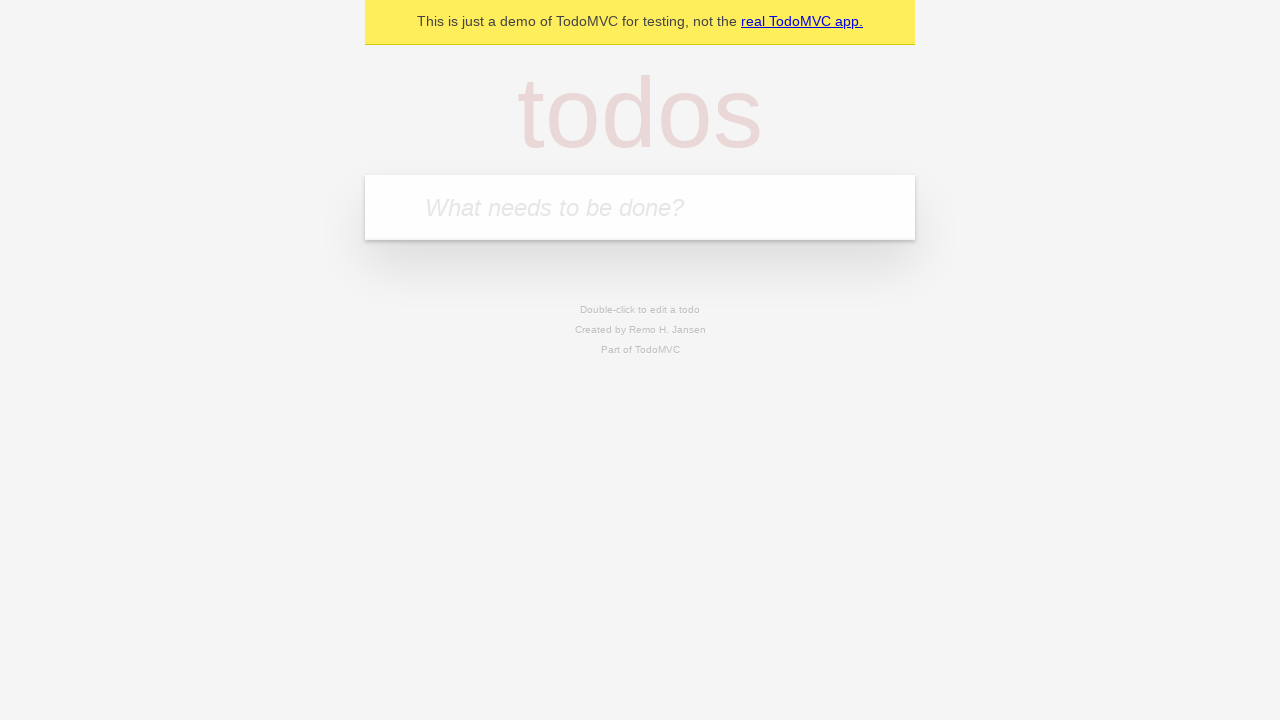

Filled first todo input with 'buy some cheese' on internal:attr=[placeholder="What needs to be done?"i]
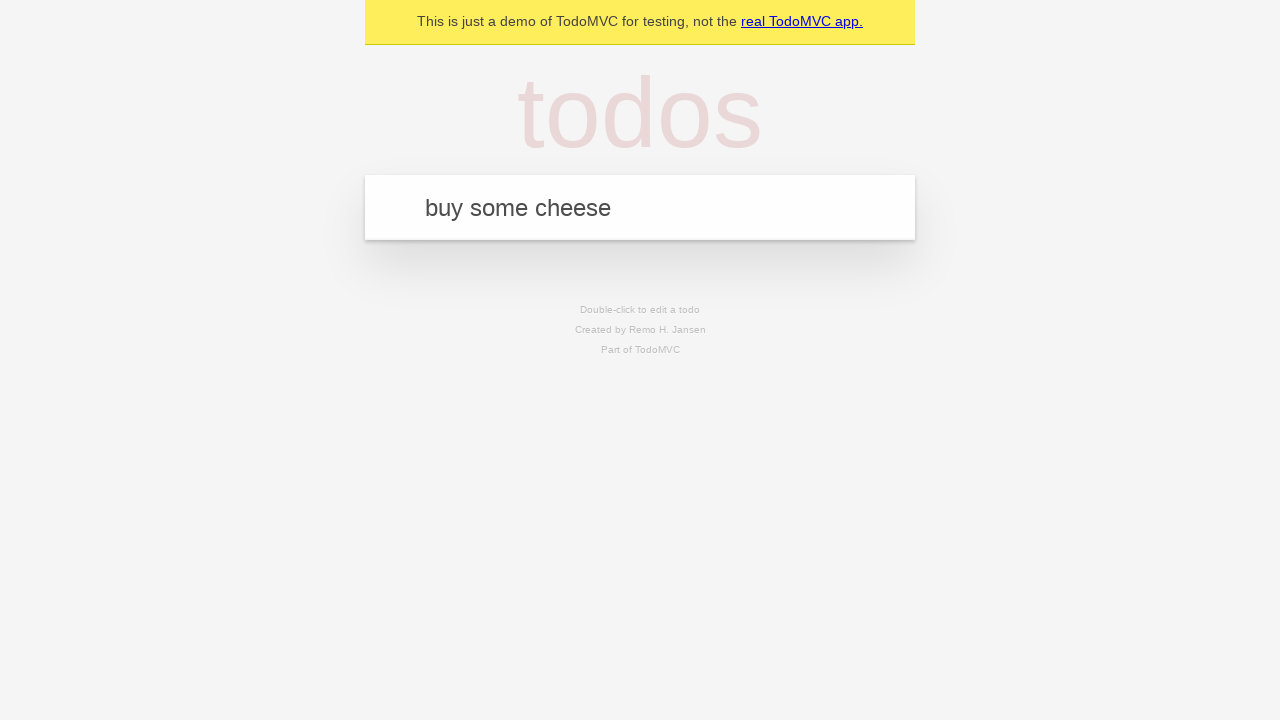

Pressed Enter to create first todo on internal:attr=[placeholder="What needs to be done?"i]
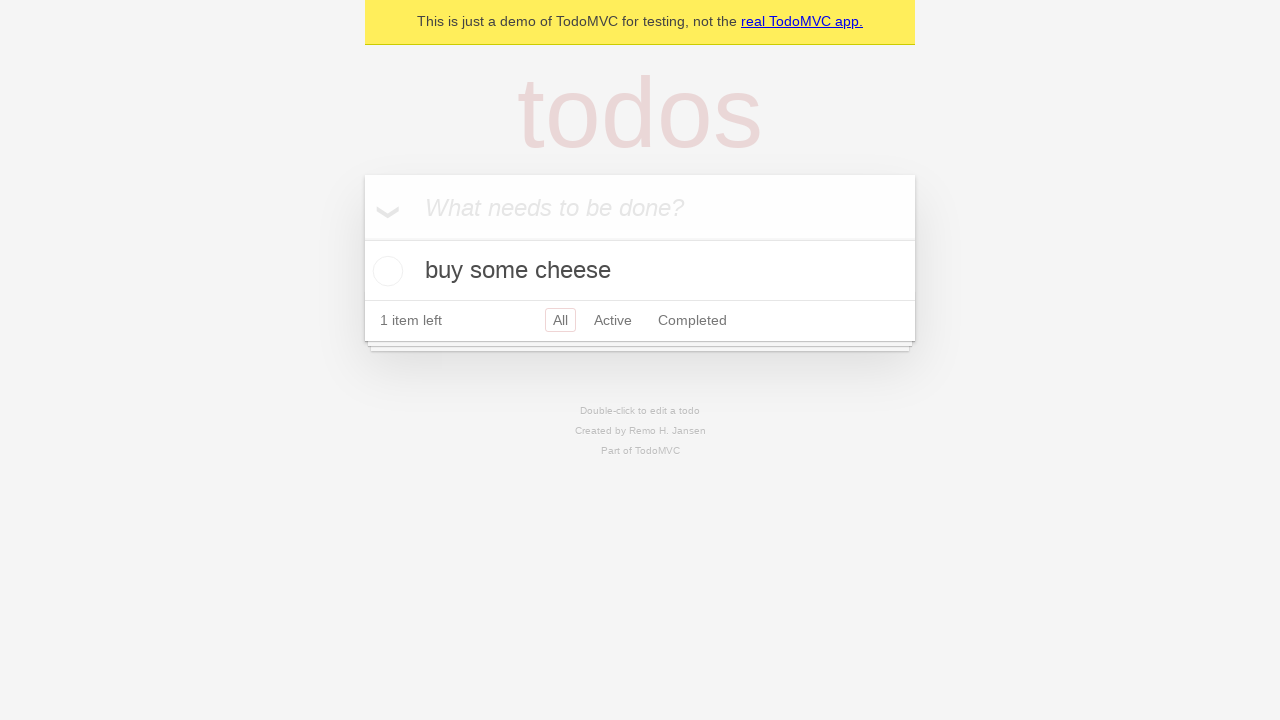

Filled second todo input with 'feed the cat' on internal:attr=[placeholder="What needs to be done?"i]
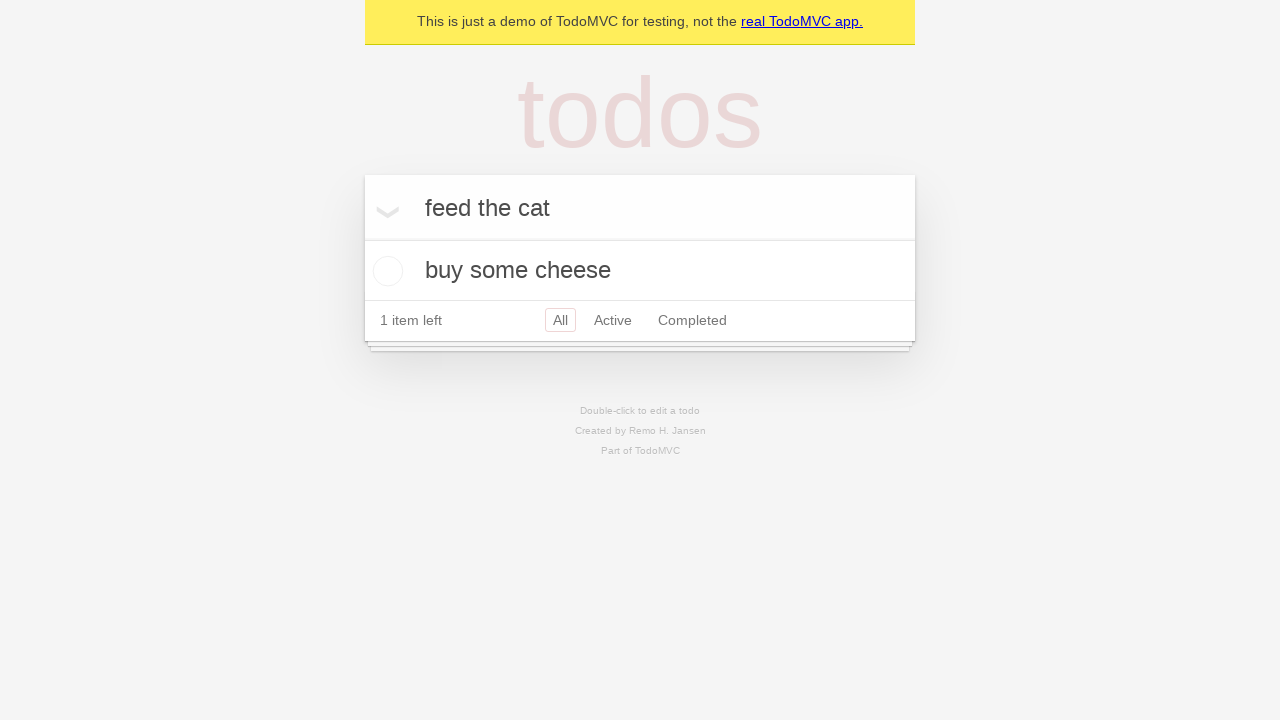

Pressed Enter to create second todo on internal:attr=[placeholder="What needs to be done?"i]
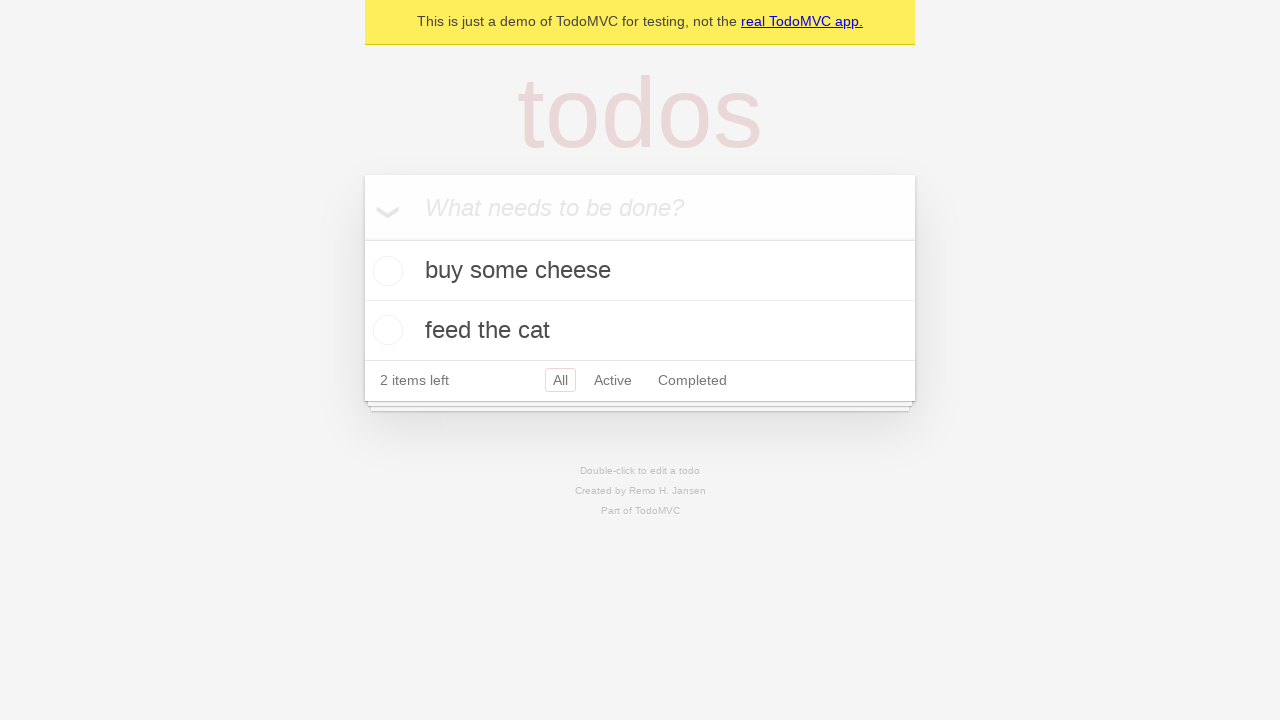

Filled third todo input with 'book a doctors appointment' on internal:attr=[placeholder="What needs to be done?"i]
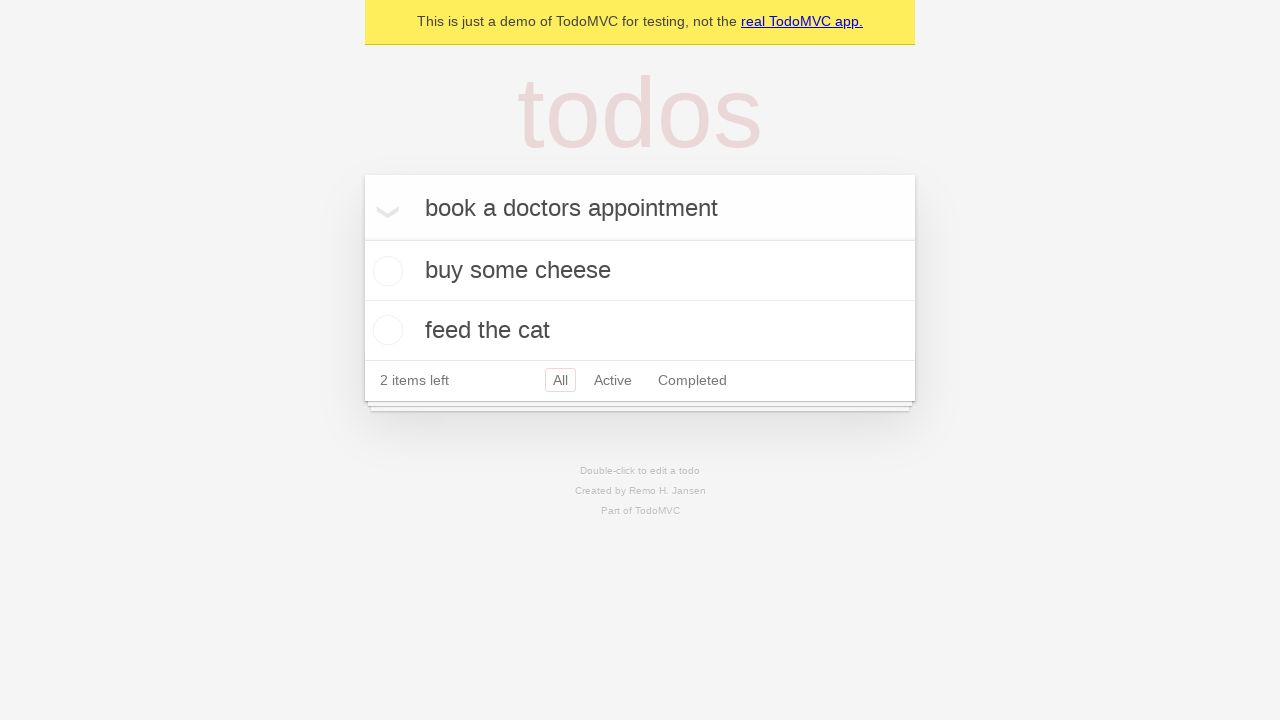

Pressed Enter to create third todo on internal:attr=[placeholder="What needs to be done?"i]
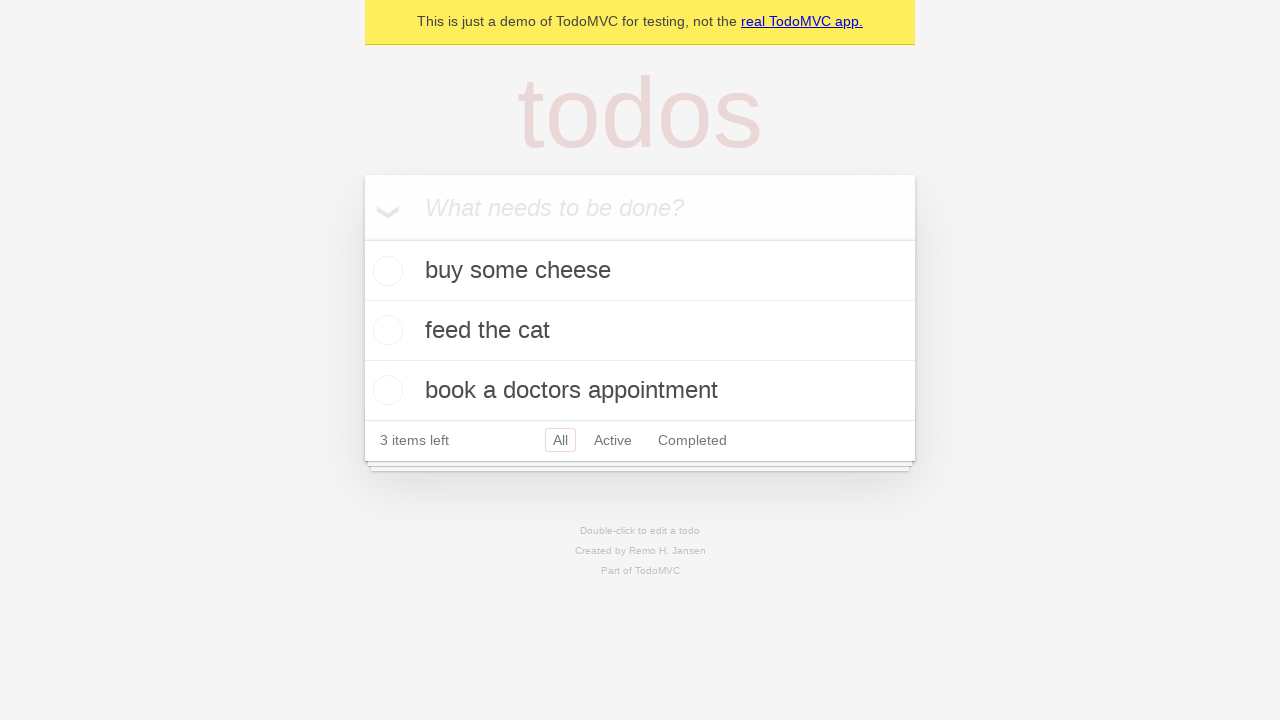

Waited for all 3 todos to be loaded
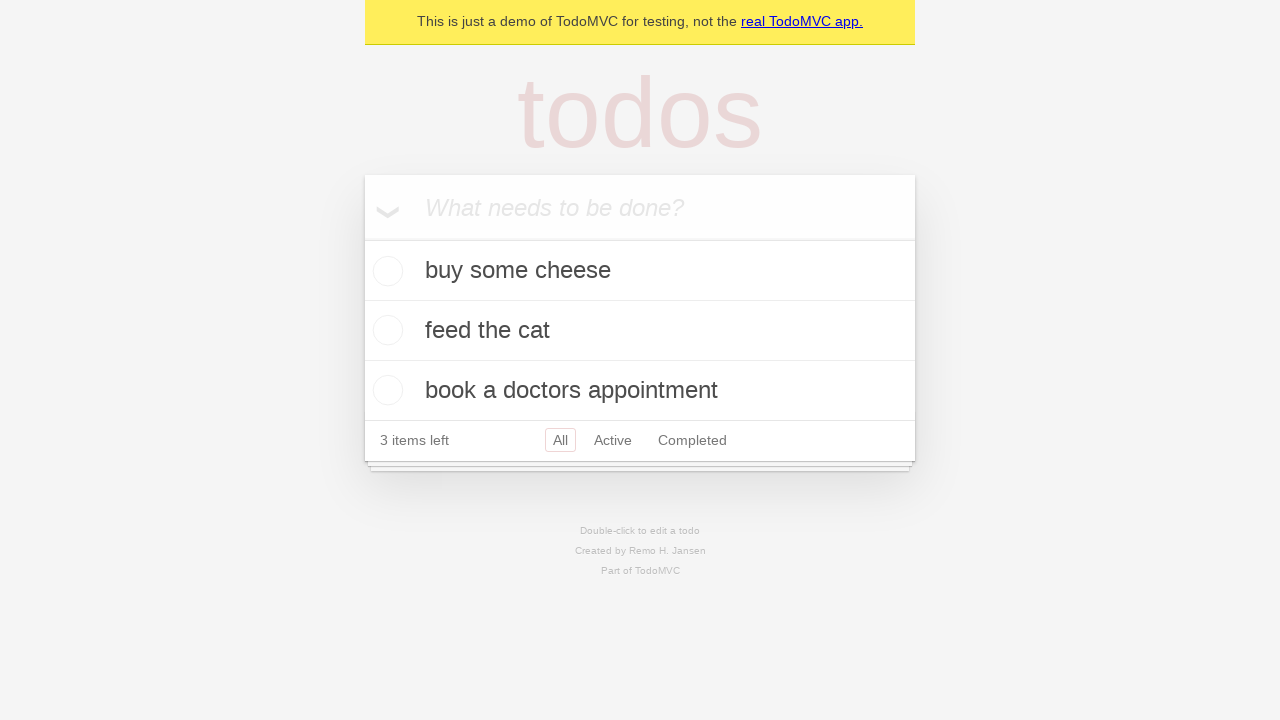

Double-clicked second todo to enter edit mode at (640, 331) on internal:testid=[data-testid="todo-item"s] >> nth=1
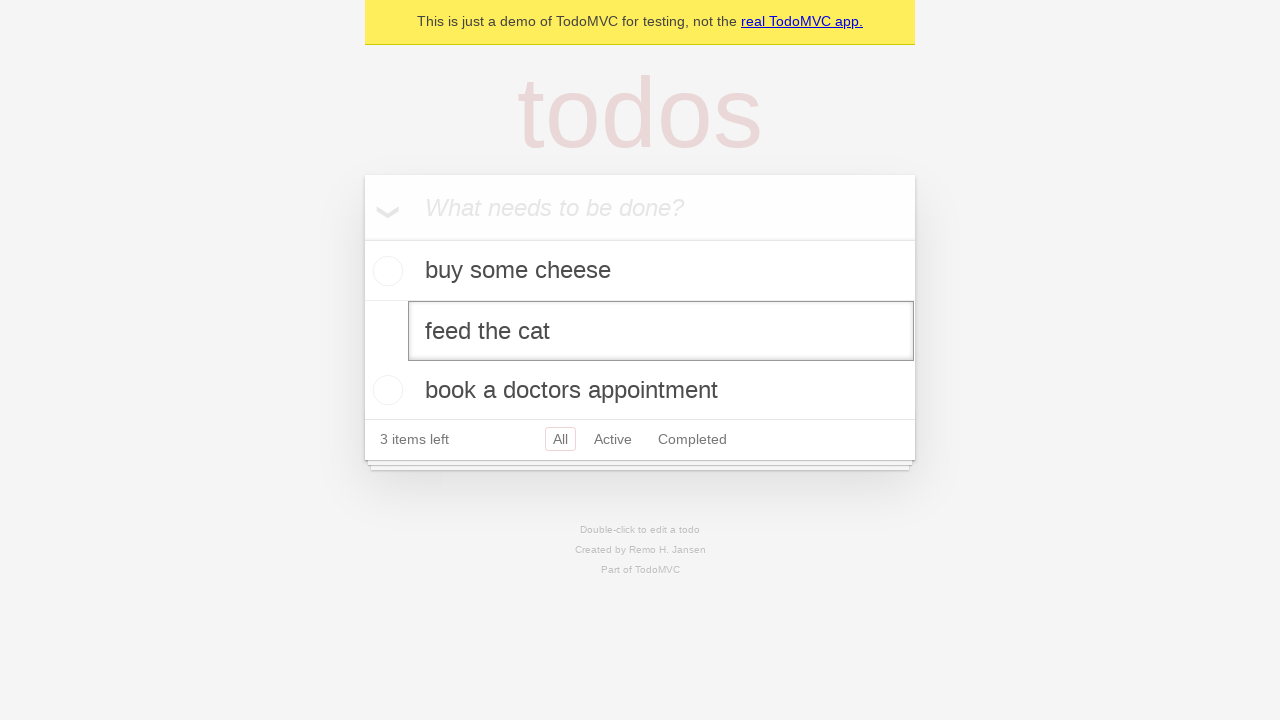

Filled edit field with text containing leading and trailing spaces on internal:testid=[data-testid="todo-item"s] >> nth=1 >> internal:role=textbox[nam
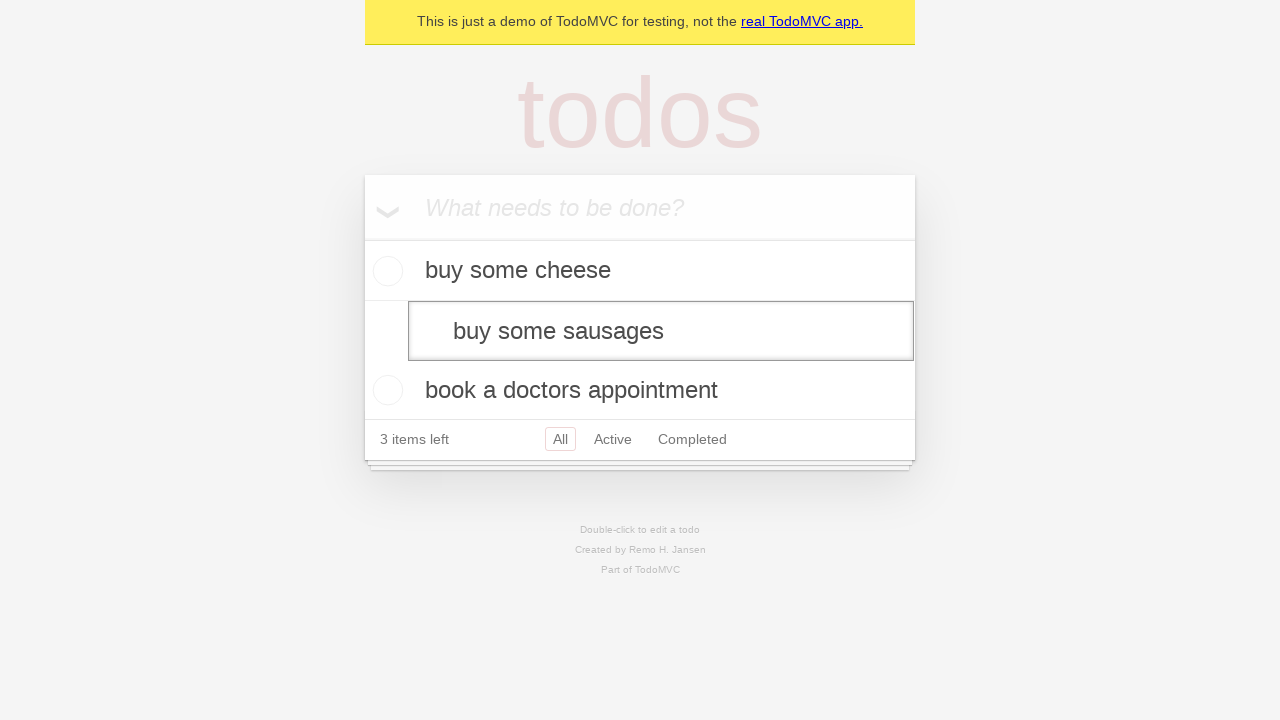

Pressed Enter to save edited todo, should trim whitespace on internal:testid=[data-testid="todo-item"s] >> nth=1 >> internal:role=textbox[nam
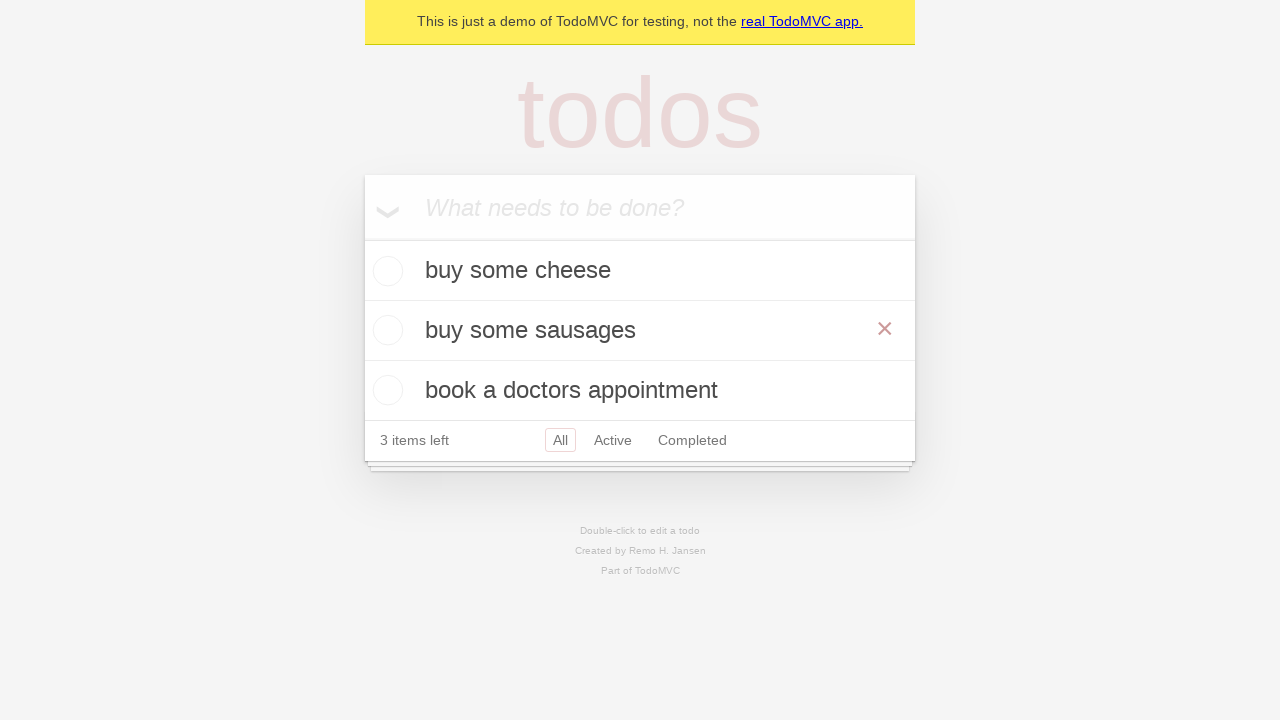

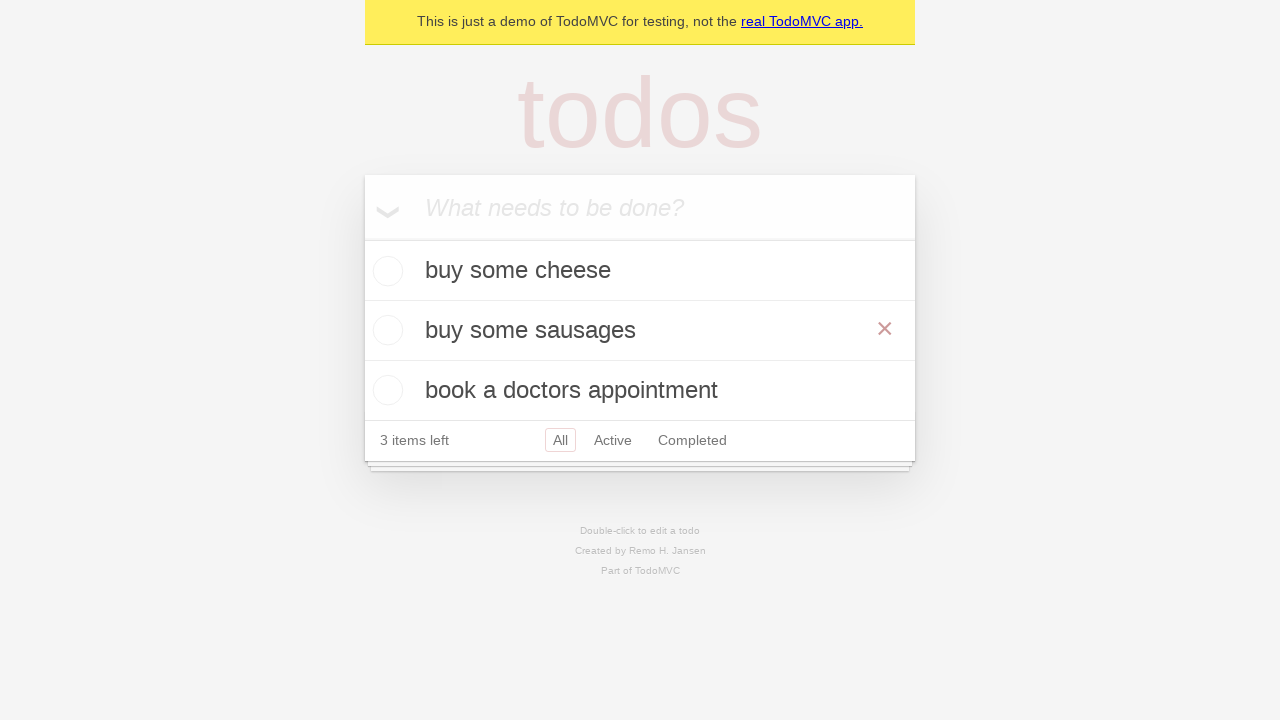